Loads the LifeLock Norton homepage and waits for the page to fully load

Starting URL: https://lifelock.norton.com/

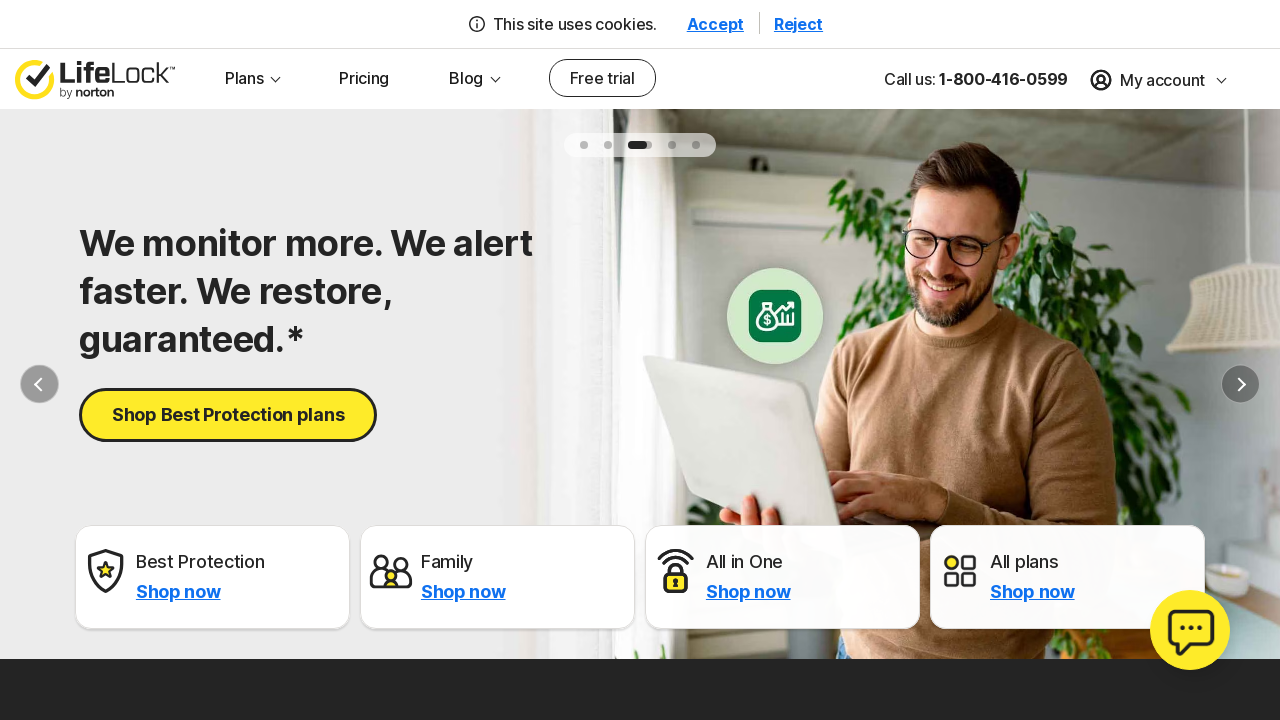

Navigated to LifeLock Norton homepage
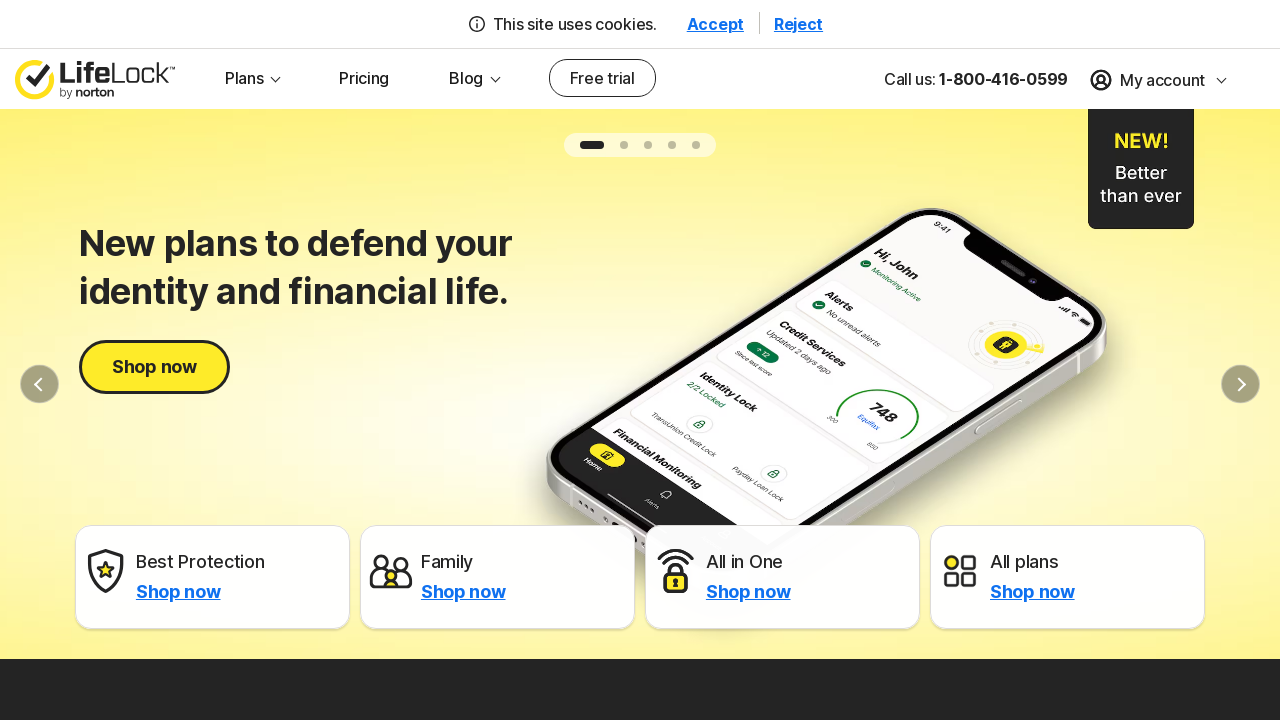

Page fully loaded - network idle state reached
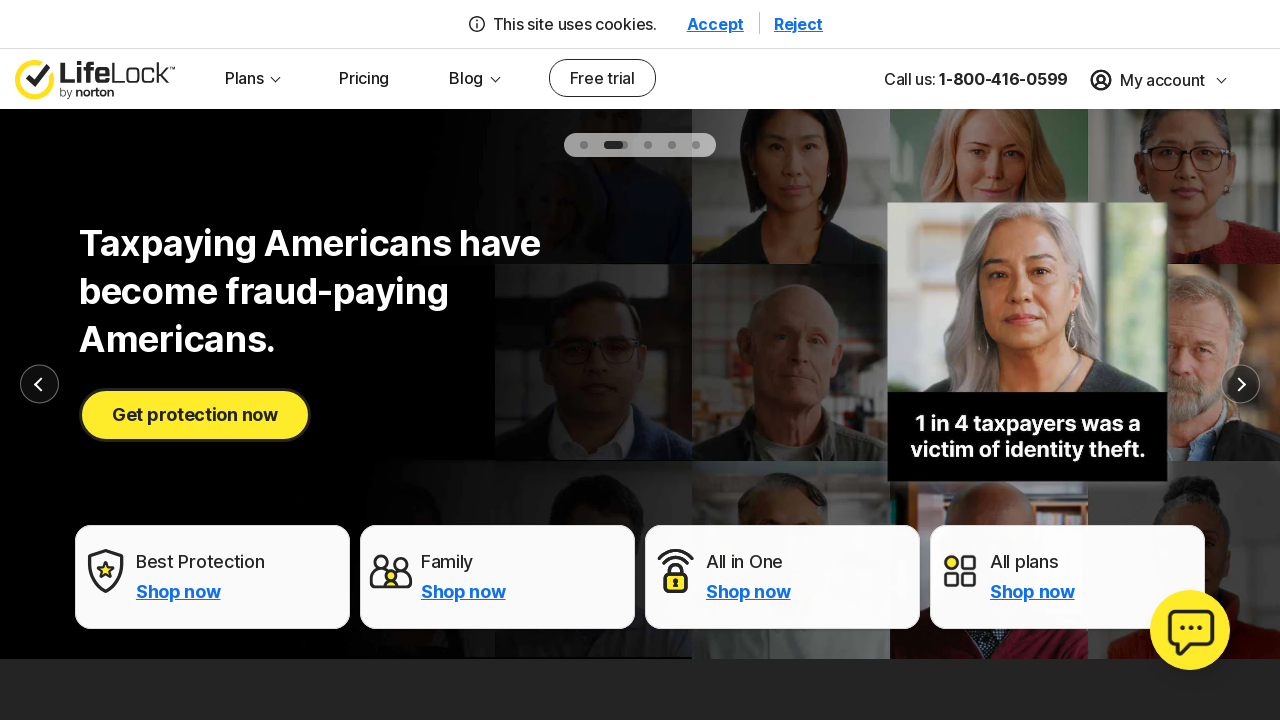

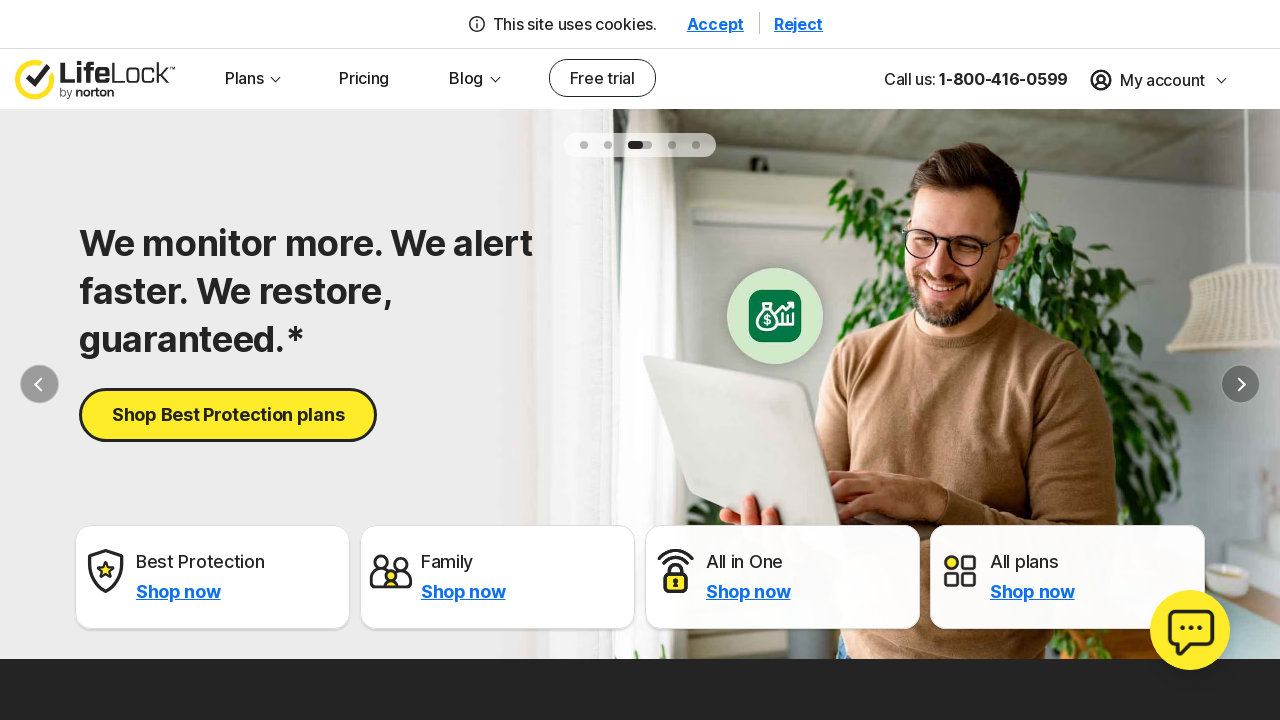